Tests keyboard interaction functionality by clicking on an input field and pressing keyboard keys (Enter and ArrowUp) to verify key press handling

Starting URL: https://the-internet.herokuapp.com/key_presses

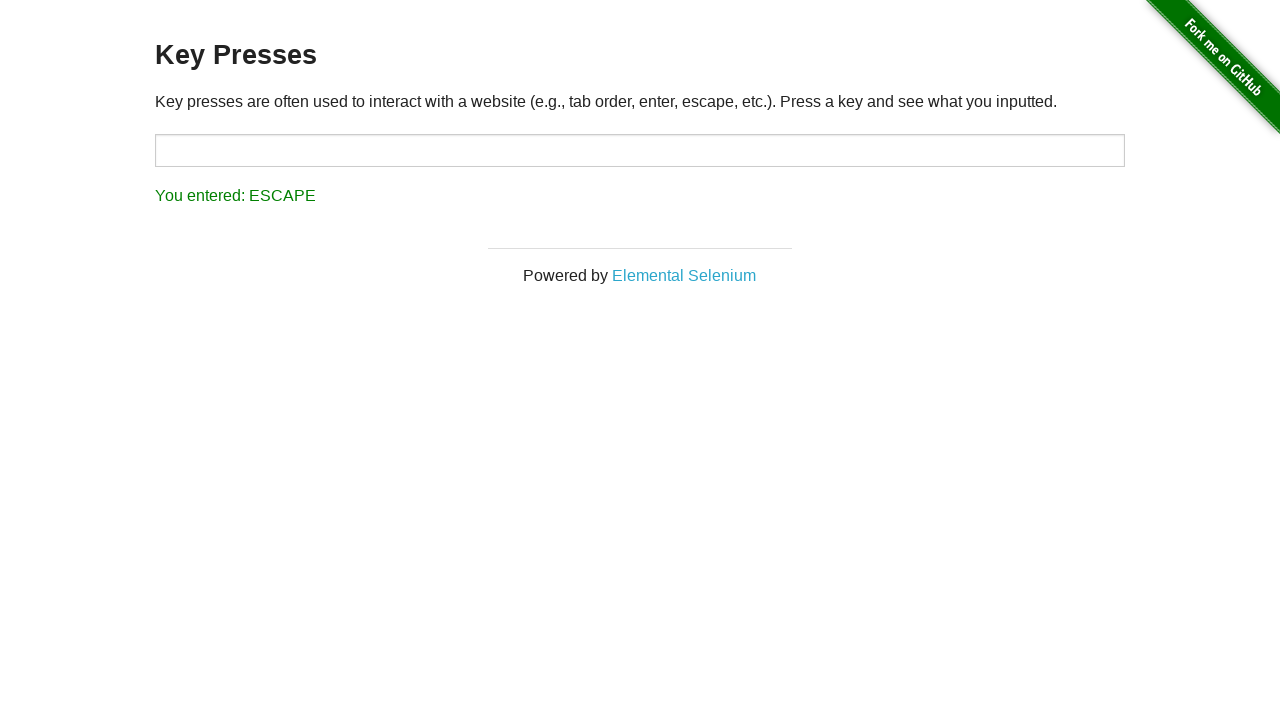

Clicked on the target input field at (640, 150) on input#target
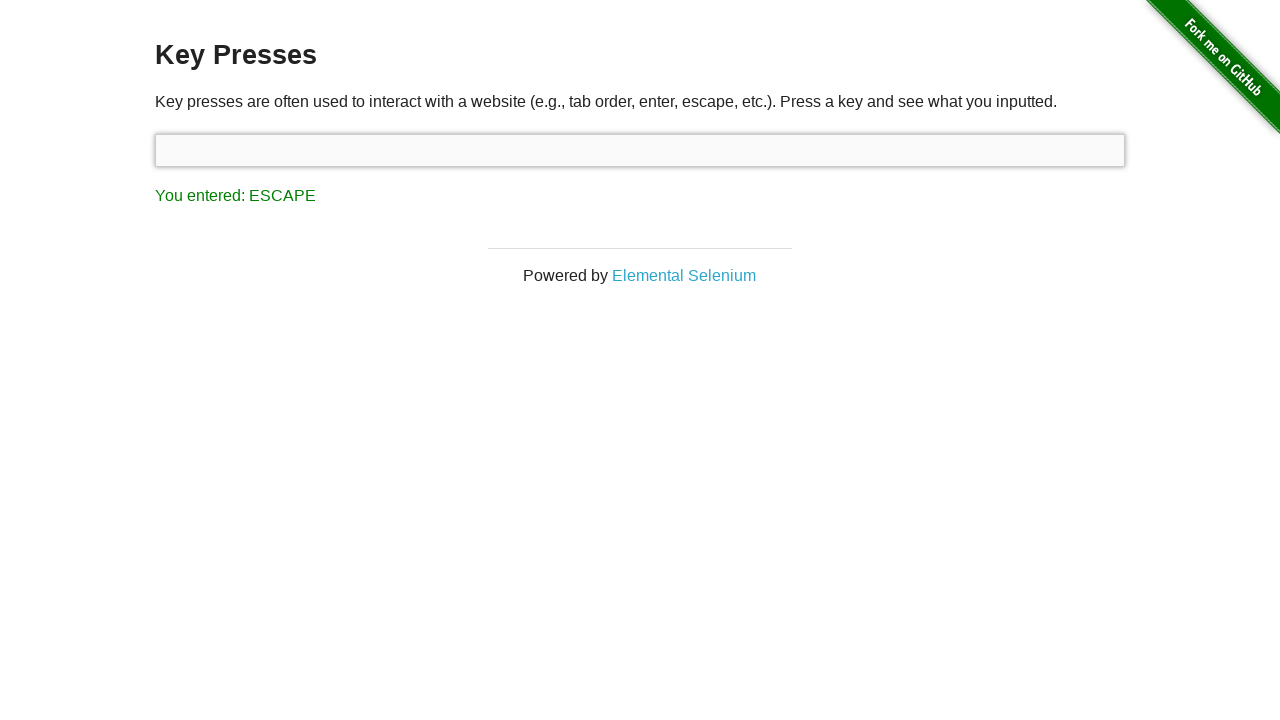

Pressed Enter key
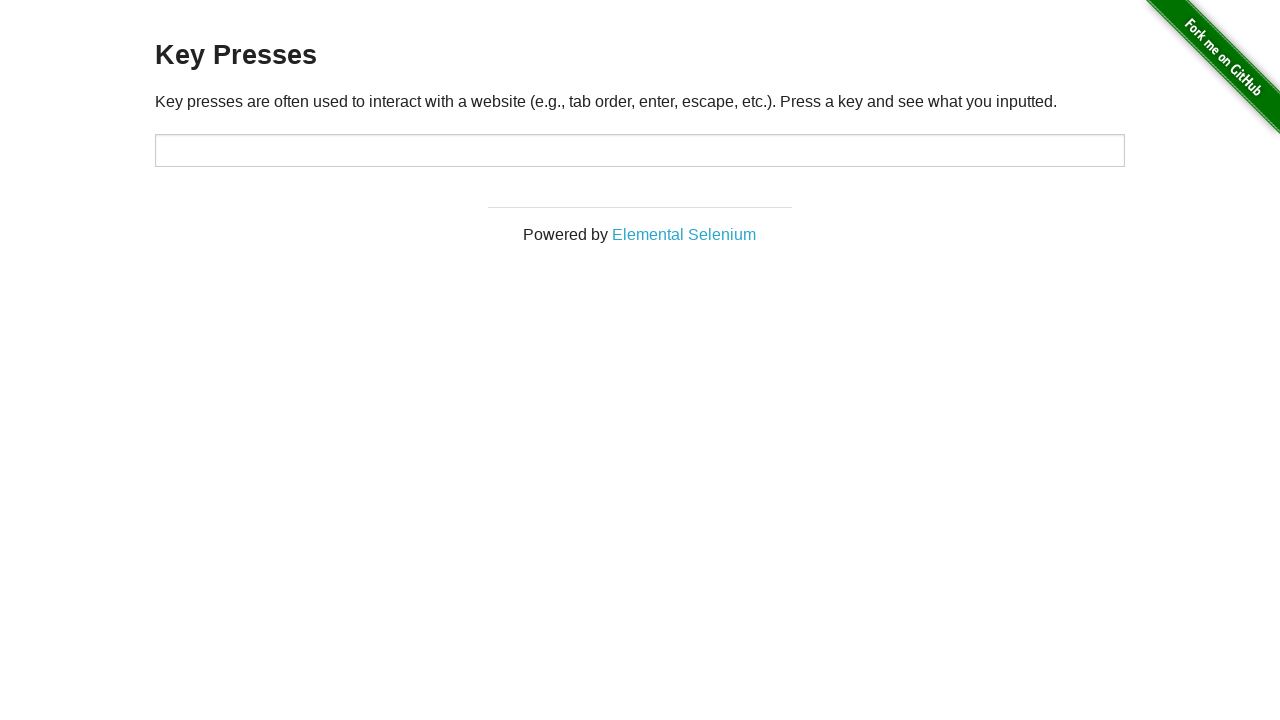

Pressed ArrowUp key
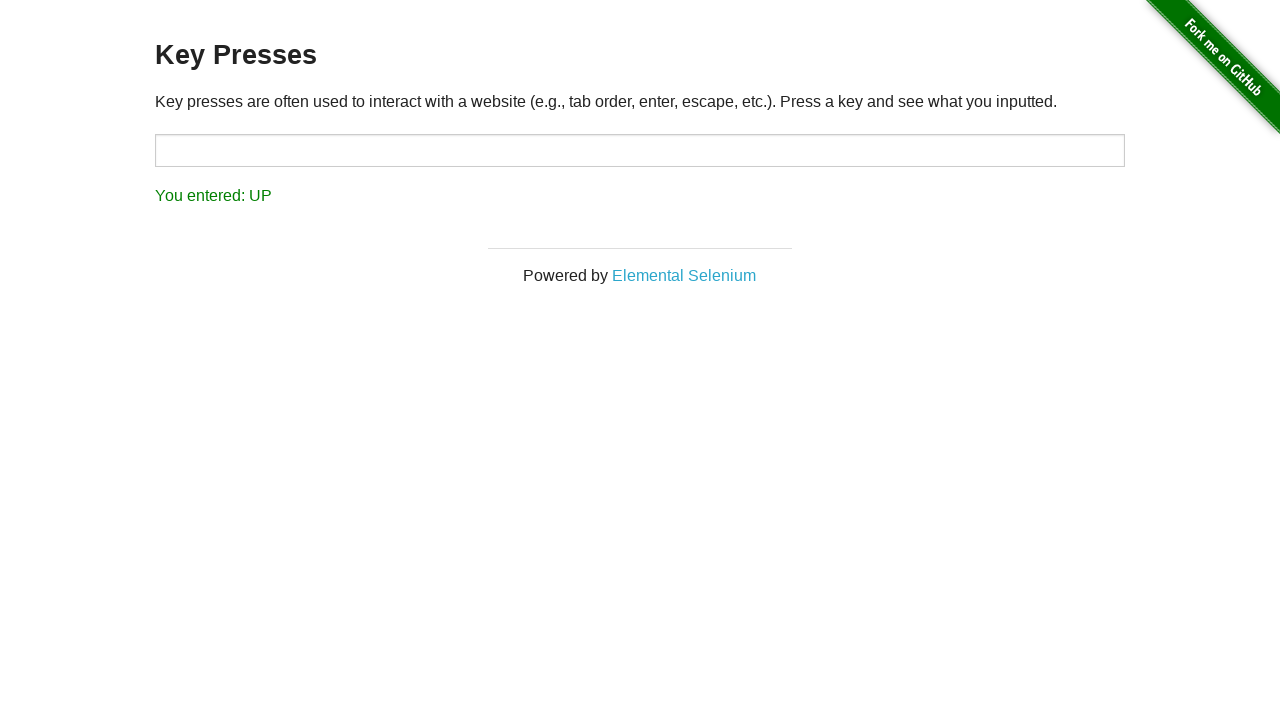

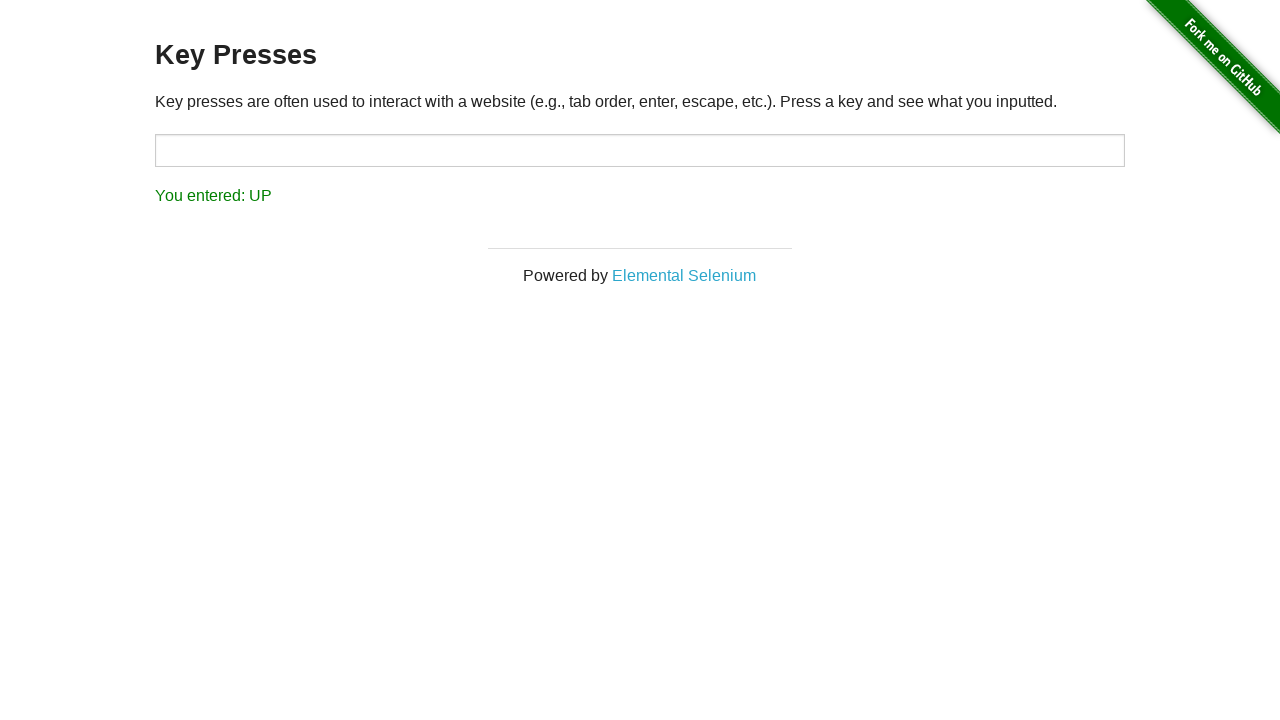